Tests prompt dialog by clicking the prompt button, entering text, and accepting the dialog

Starting URL: https://demoqa.com/alerts

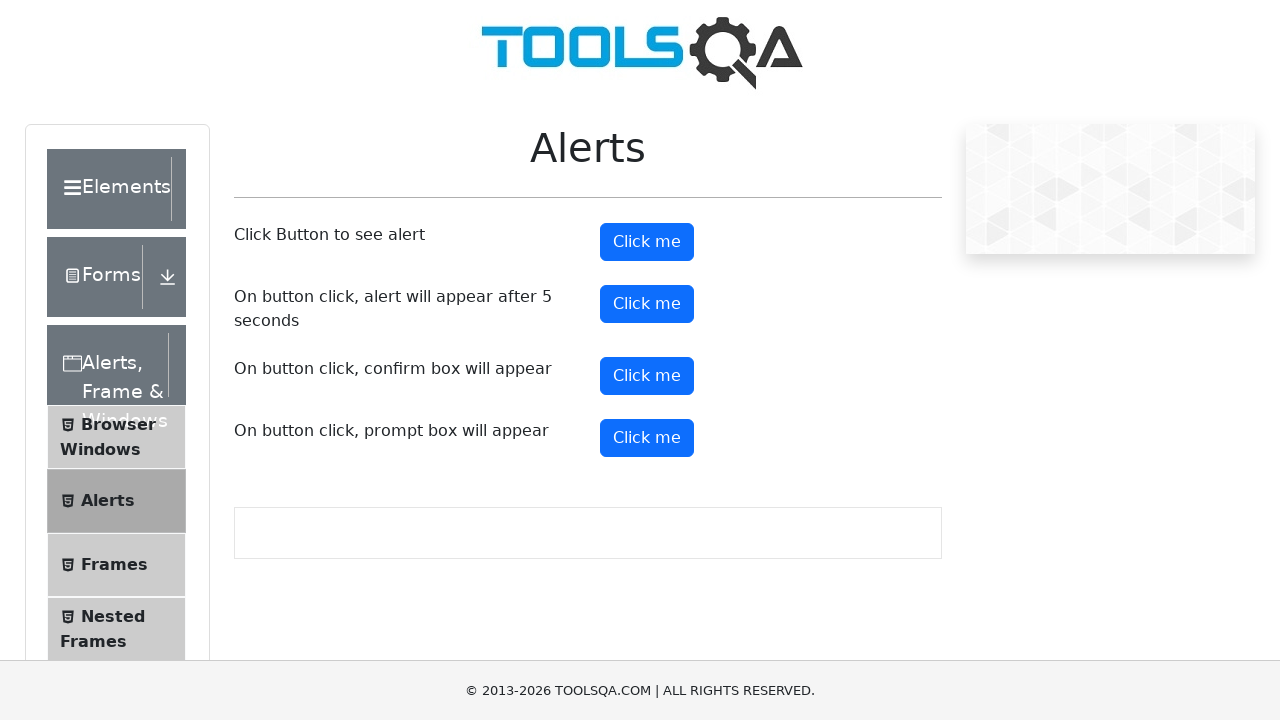

Set up dialog handler to accept prompt with text 'Sarah Thompson'
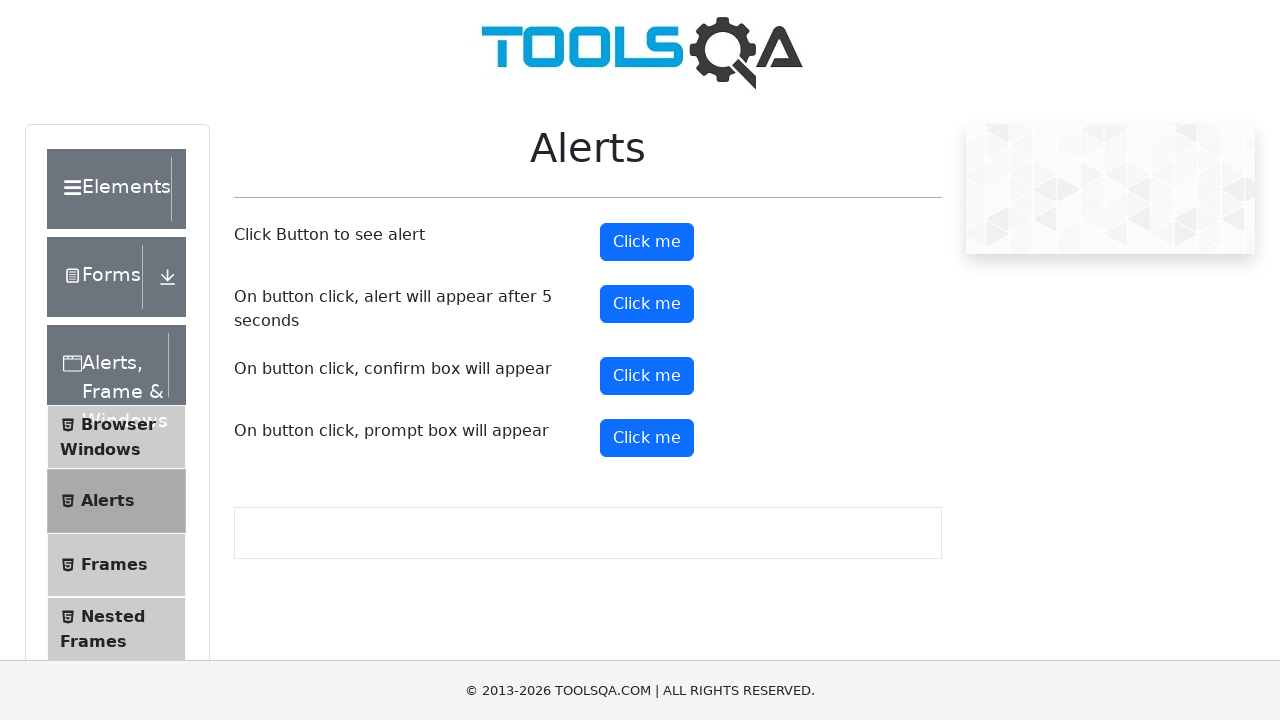

Clicked prompt button to trigger dialog at (647, 438) on #promtButton
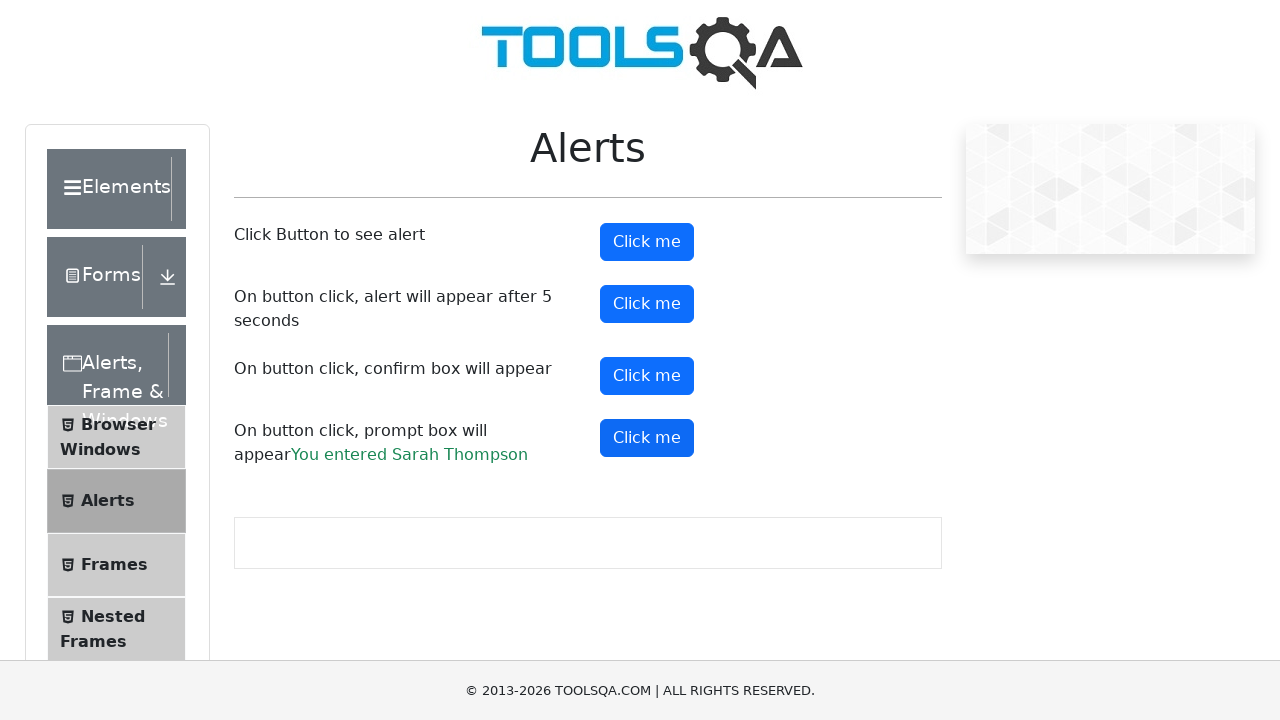

Prompt result appeared on page
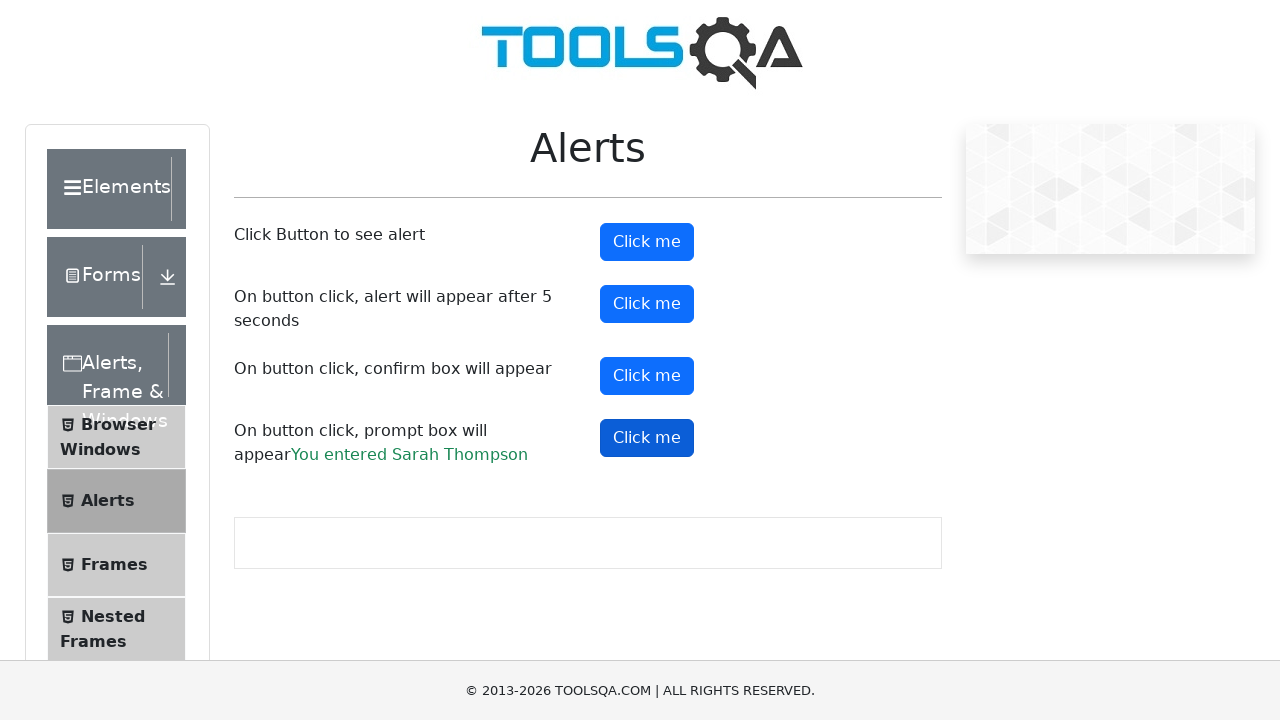

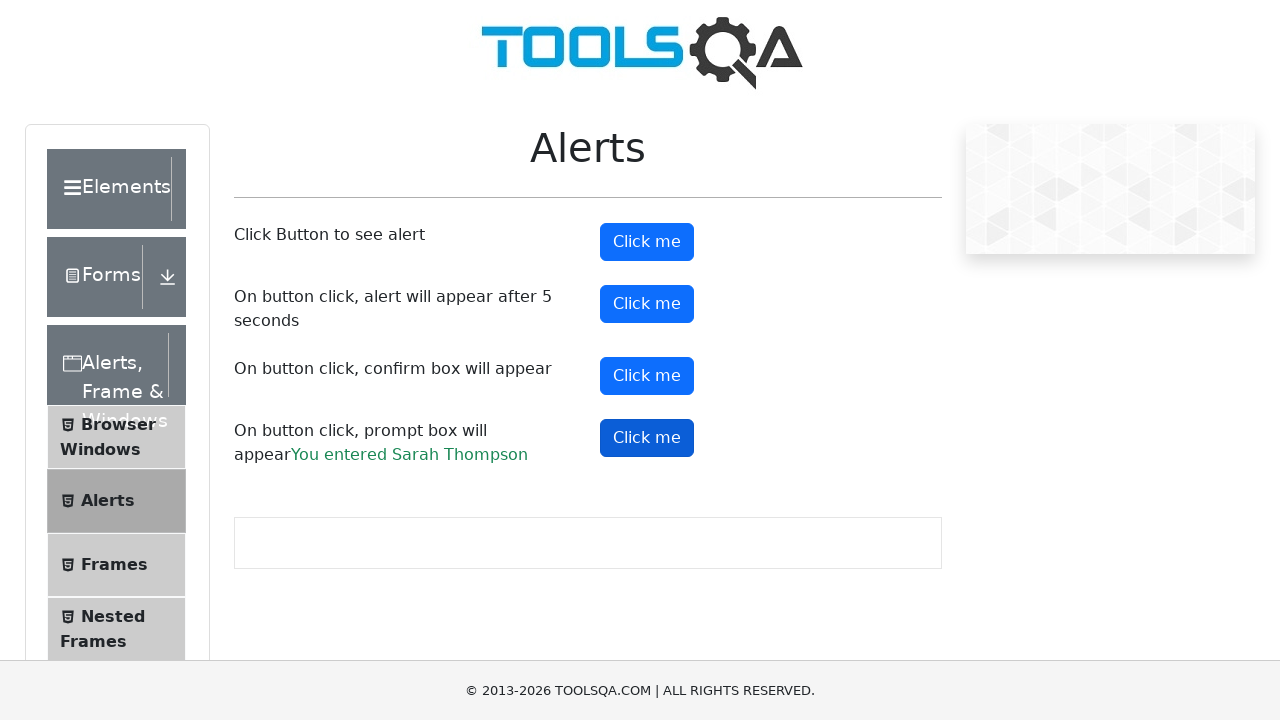